Tests filtering to show only active (incomplete) todo items

Starting URL: https://demo.playwright.dev/todomvc

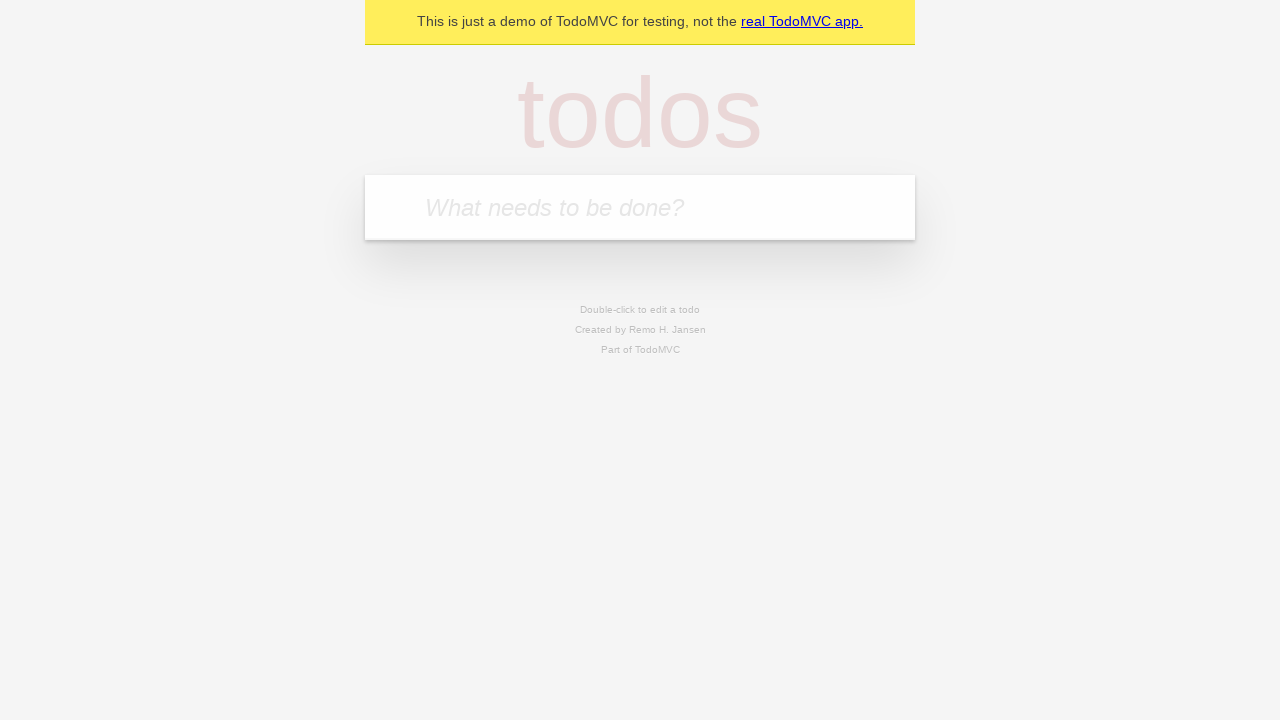

Located the 'What needs to be done?' input field
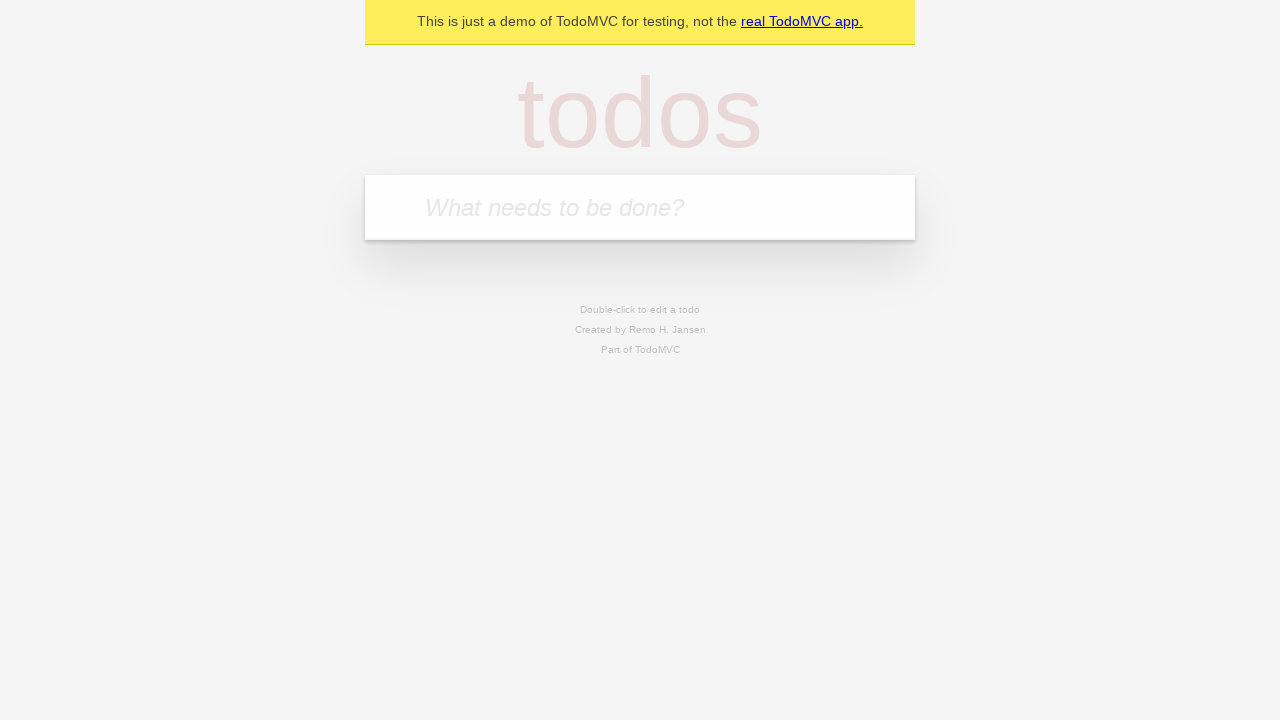

Filled todo input with 'buy some cheese' on internal:attr=[placeholder="What needs to be done?"i]
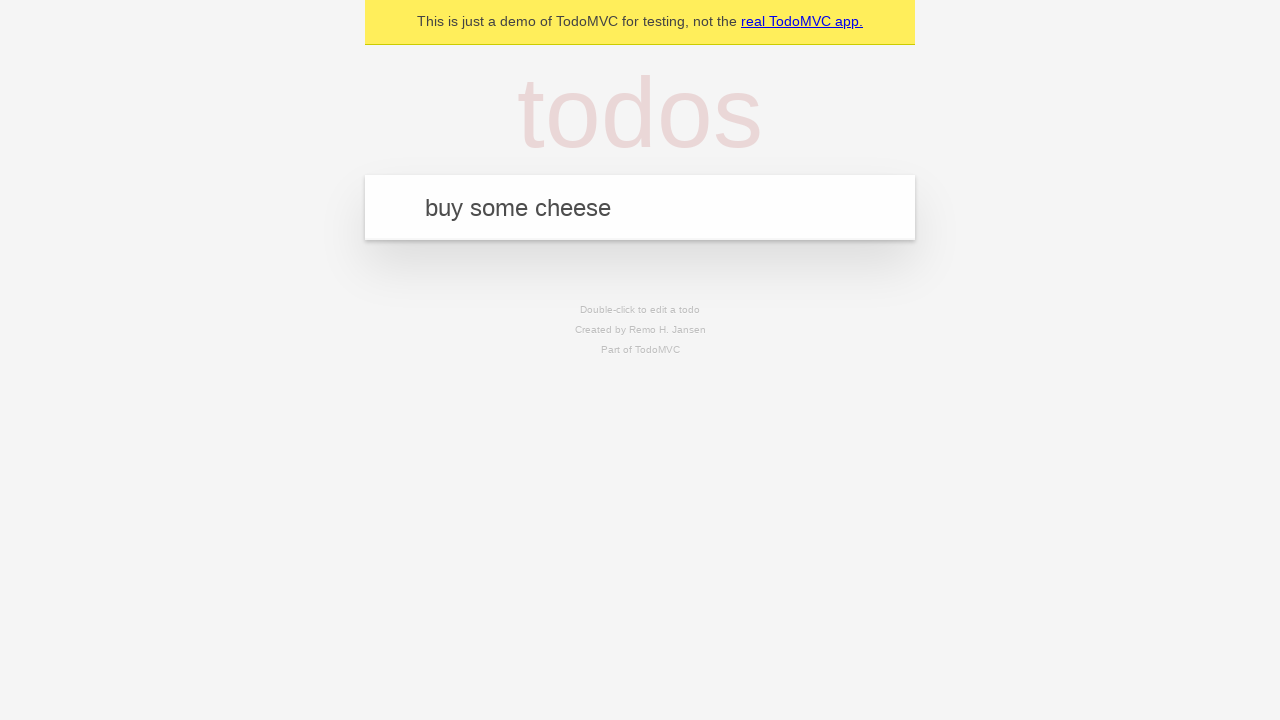

Pressed Enter to add 'buy some cheese' todo on internal:attr=[placeholder="What needs to be done?"i]
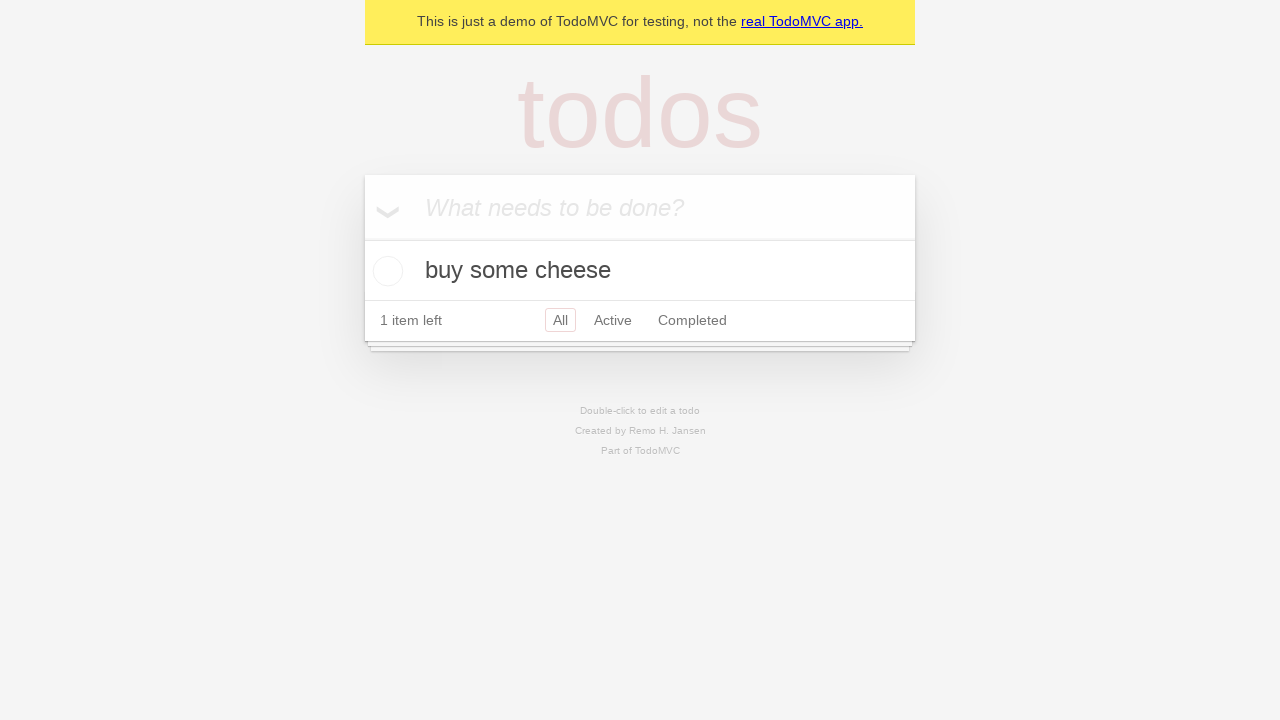

Filled todo input with 'feed the cat' on internal:attr=[placeholder="What needs to be done?"i]
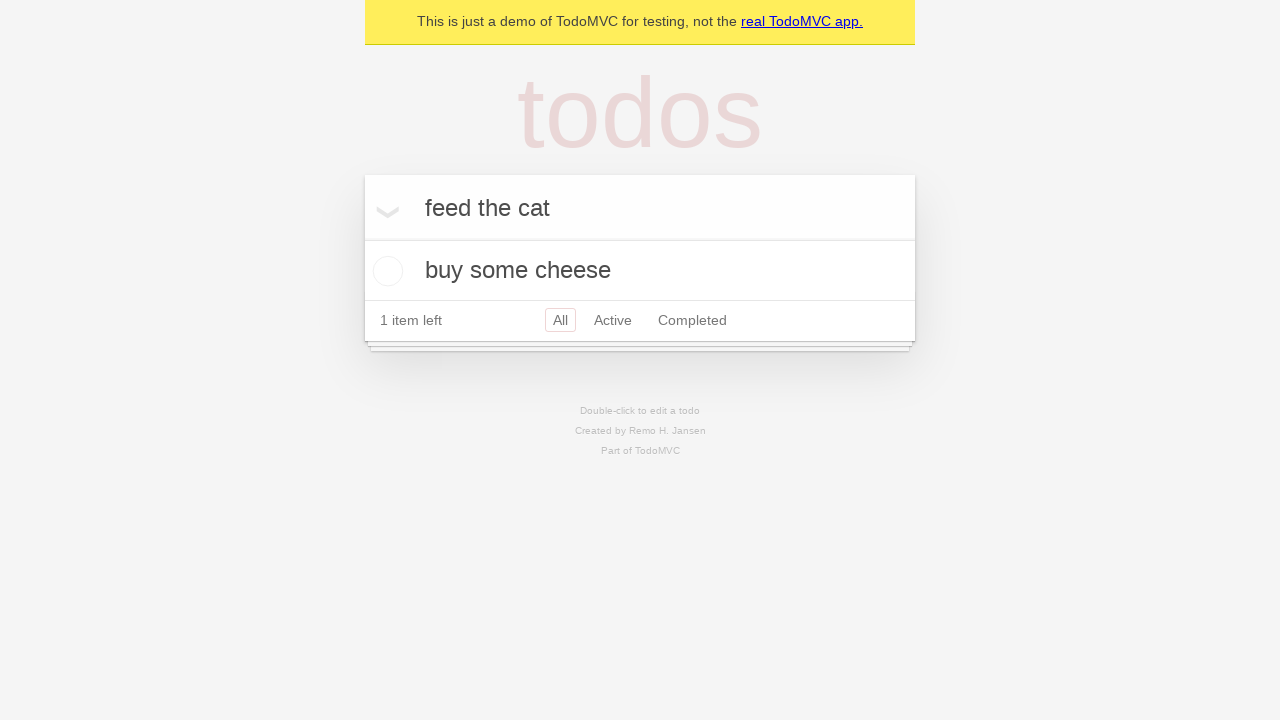

Pressed Enter to add 'feed the cat' todo on internal:attr=[placeholder="What needs to be done?"i]
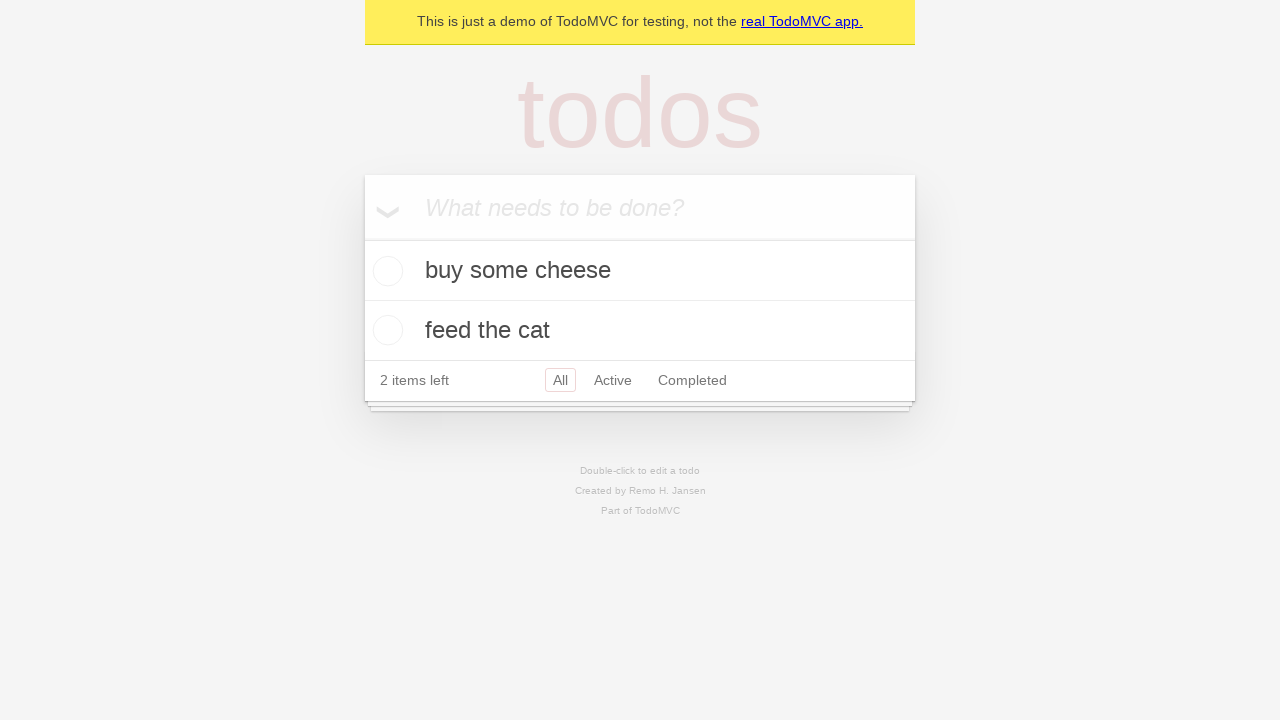

Filled todo input with 'book a doctors appointment' on internal:attr=[placeholder="What needs to be done?"i]
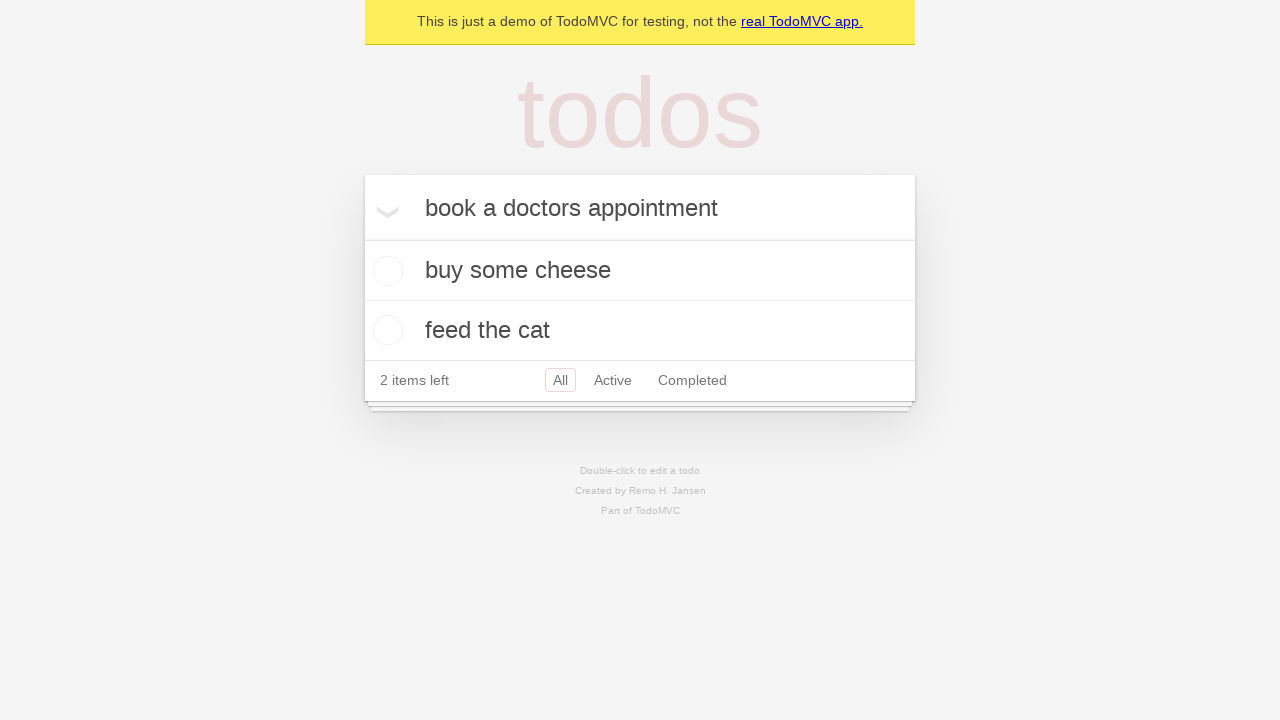

Pressed Enter to add 'book a doctors appointment' todo on internal:attr=[placeholder="What needs to be done?"i]
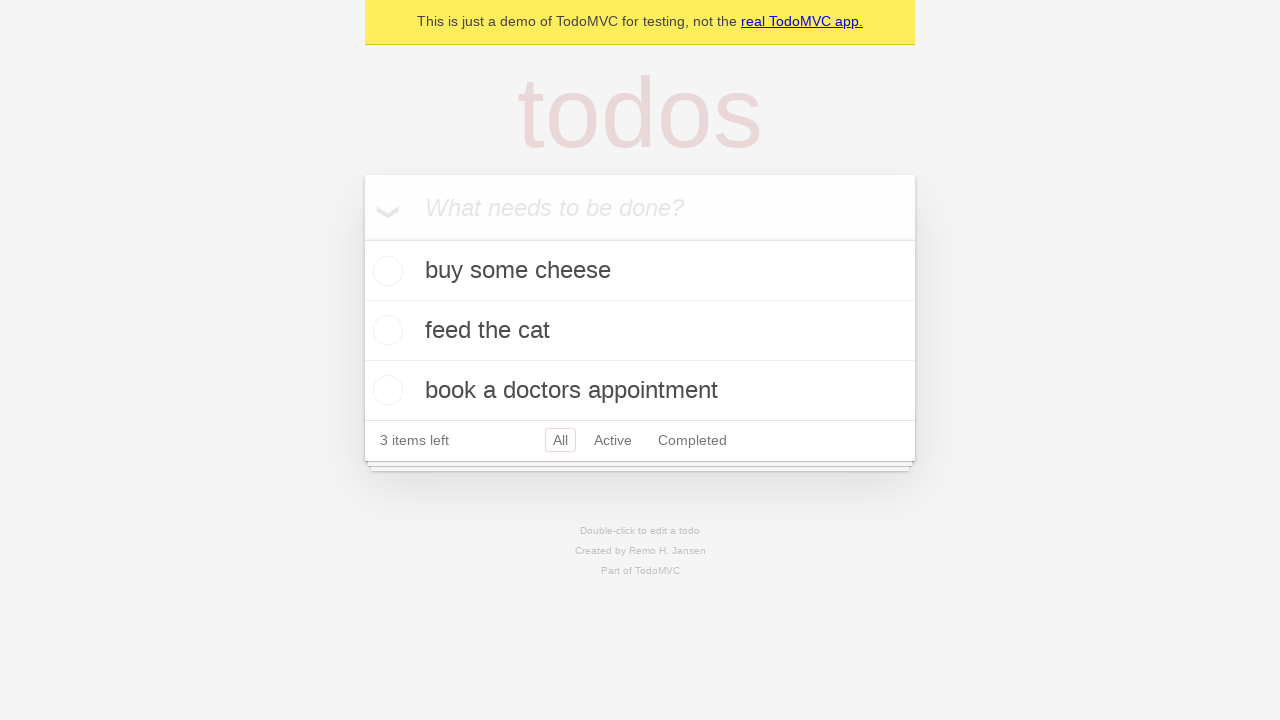

All 3 todo items have been added and are visible
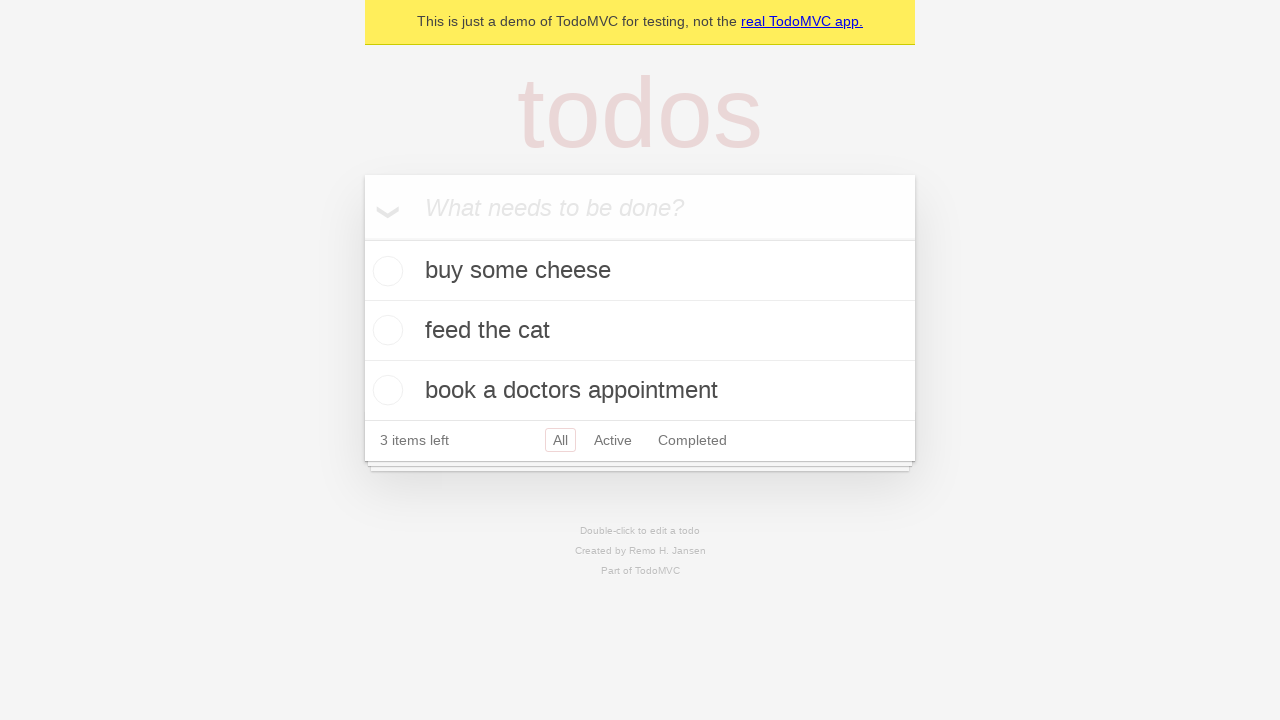

Marked the second todo ('feed the cat') as complete at (385, 330) on internal:testid=[data-testid="todo-item"s] >> nth=1 >> internal:role=checkbox
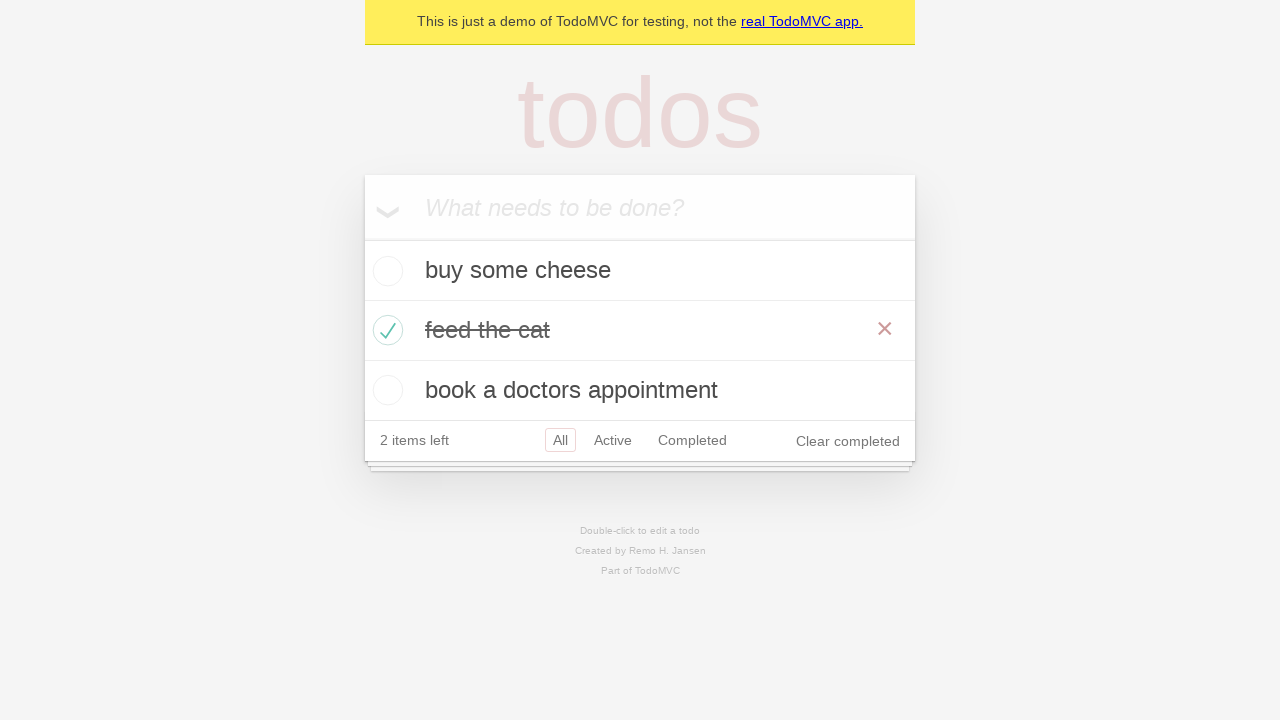

Clicked the 'Active' filter to show only incomplete todos at (613, 440) on internal:role=link[name="Active"i]
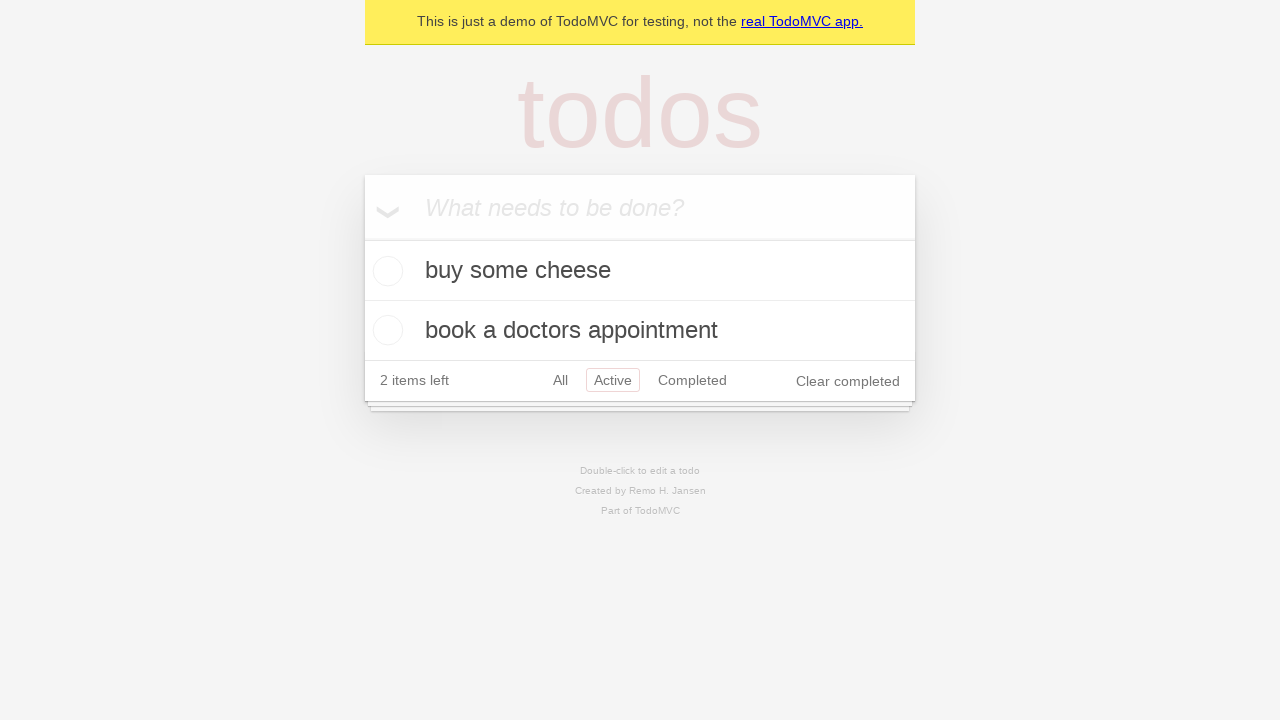

Filtered view now shows 2 active (incomplete) todo items
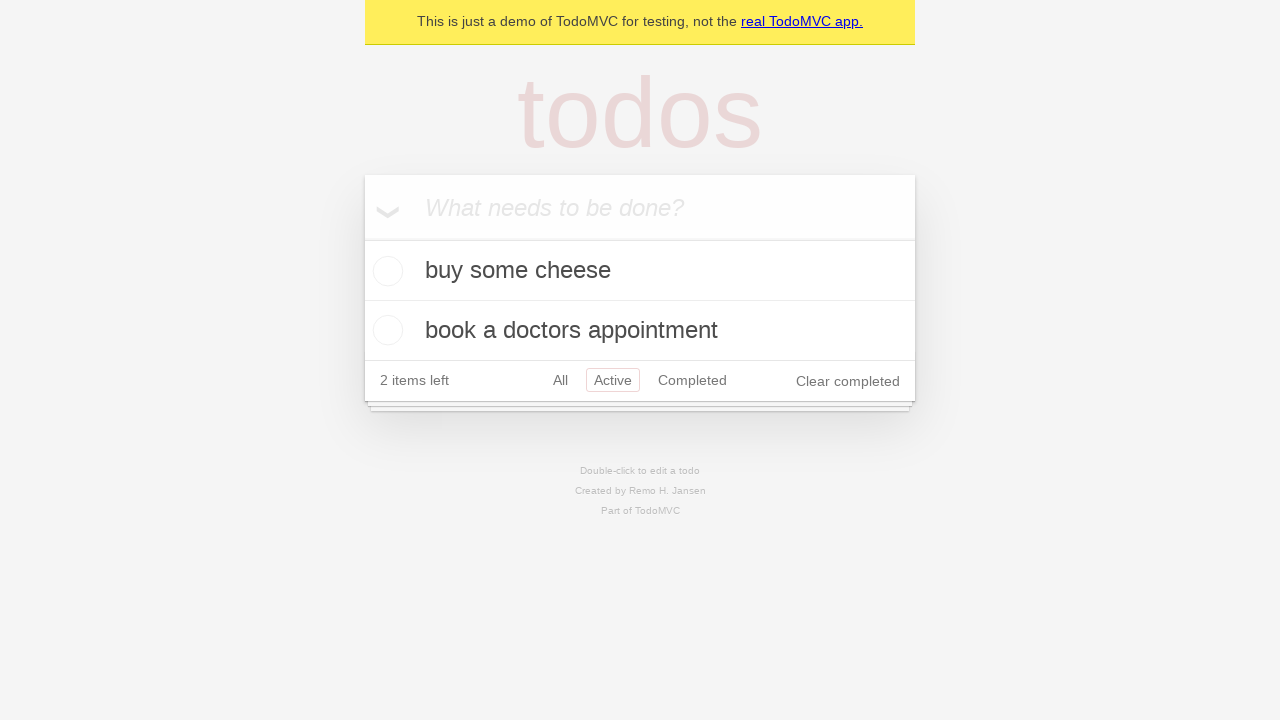

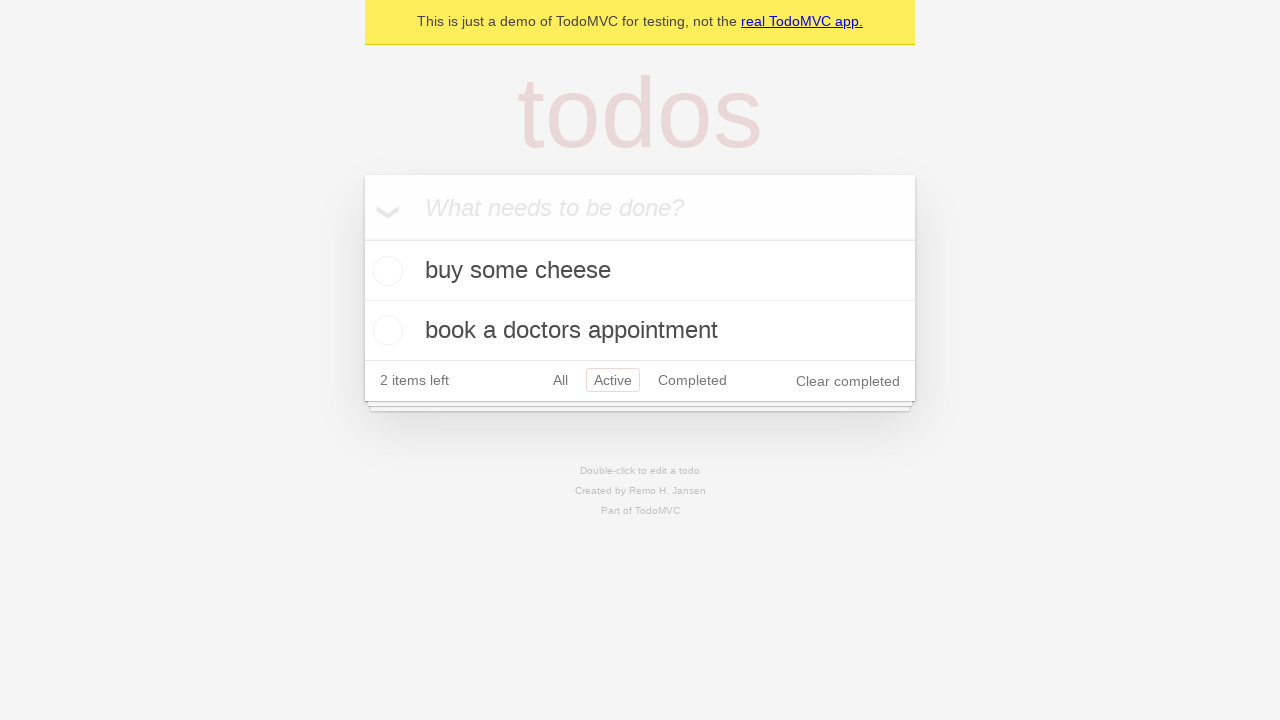